Tests iframe handling by switching to a frame and verifying the header text inside it, then switching back to default content

Starting URL: https://demoqa.com/frames

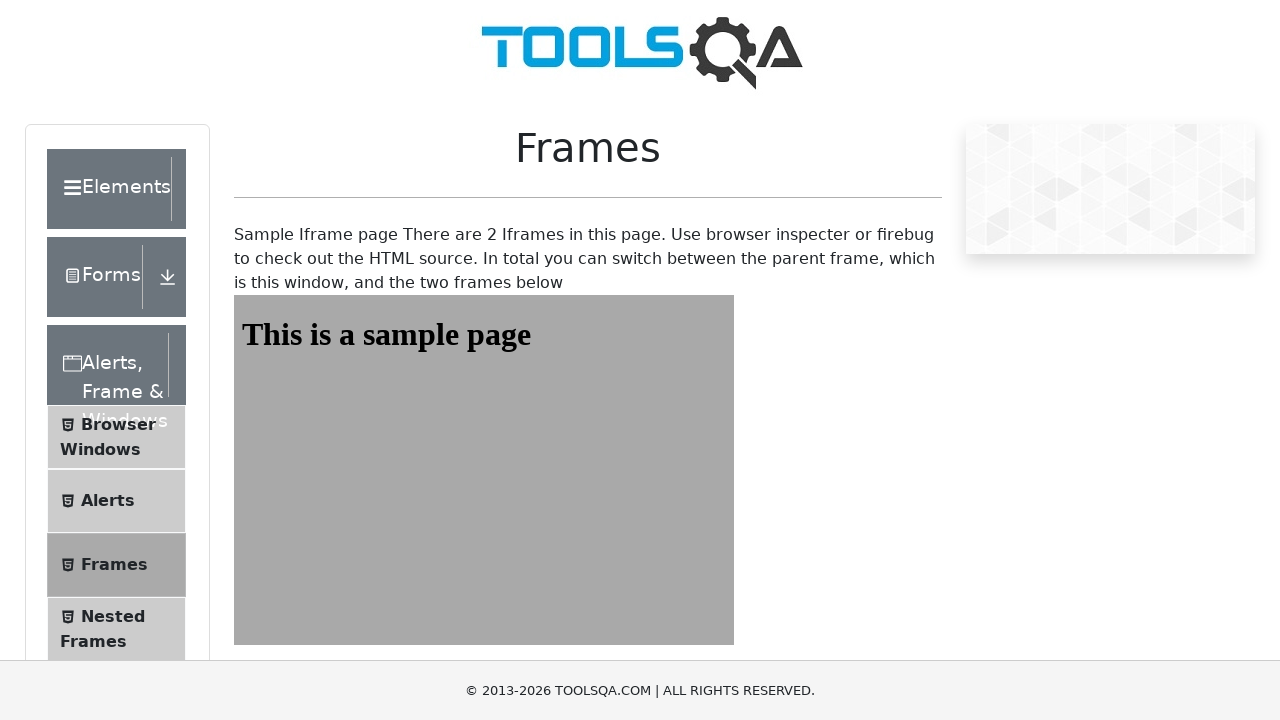

Navigated to frames demo page
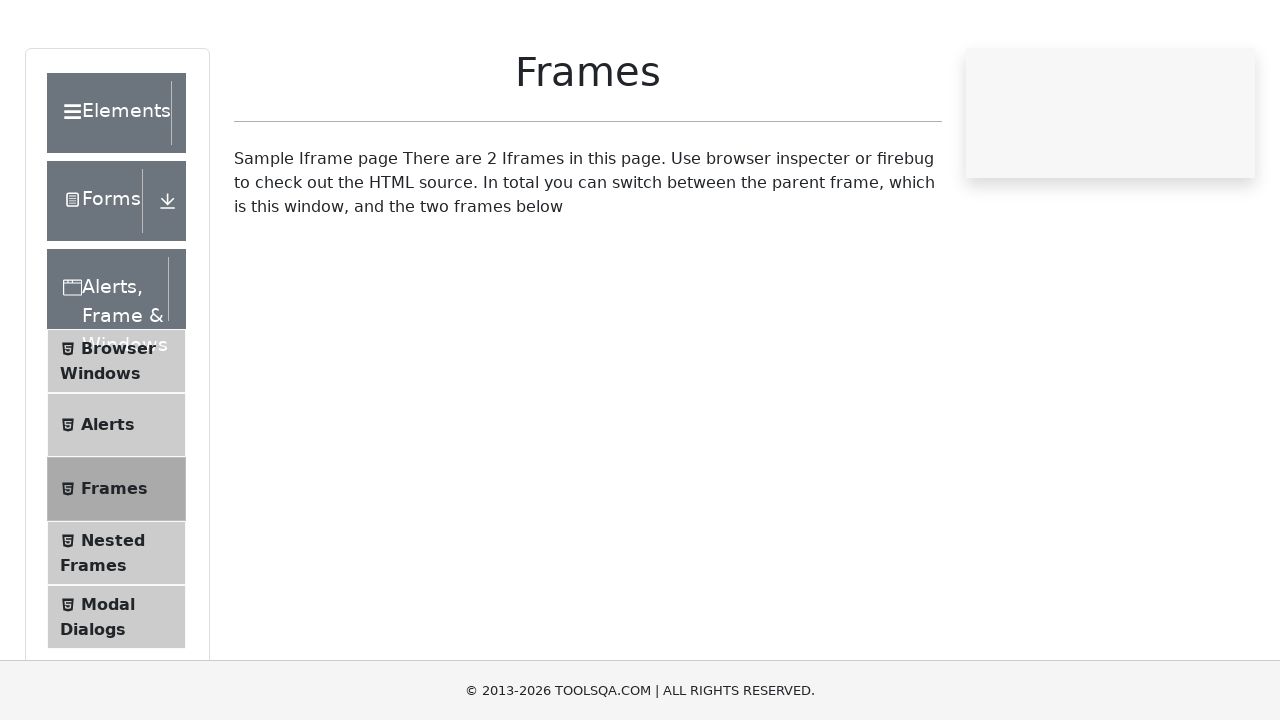

Located iframe with id 'frame1'
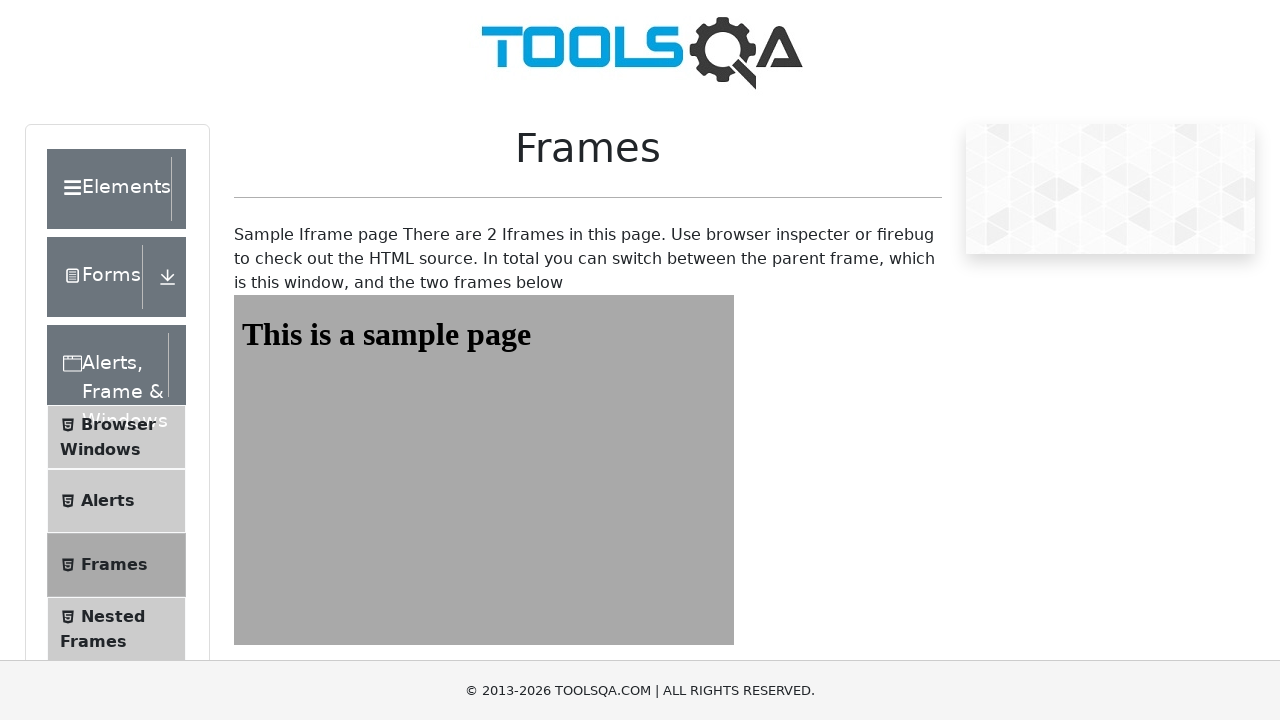

Located header element with id 'sampleHeading' inside frame
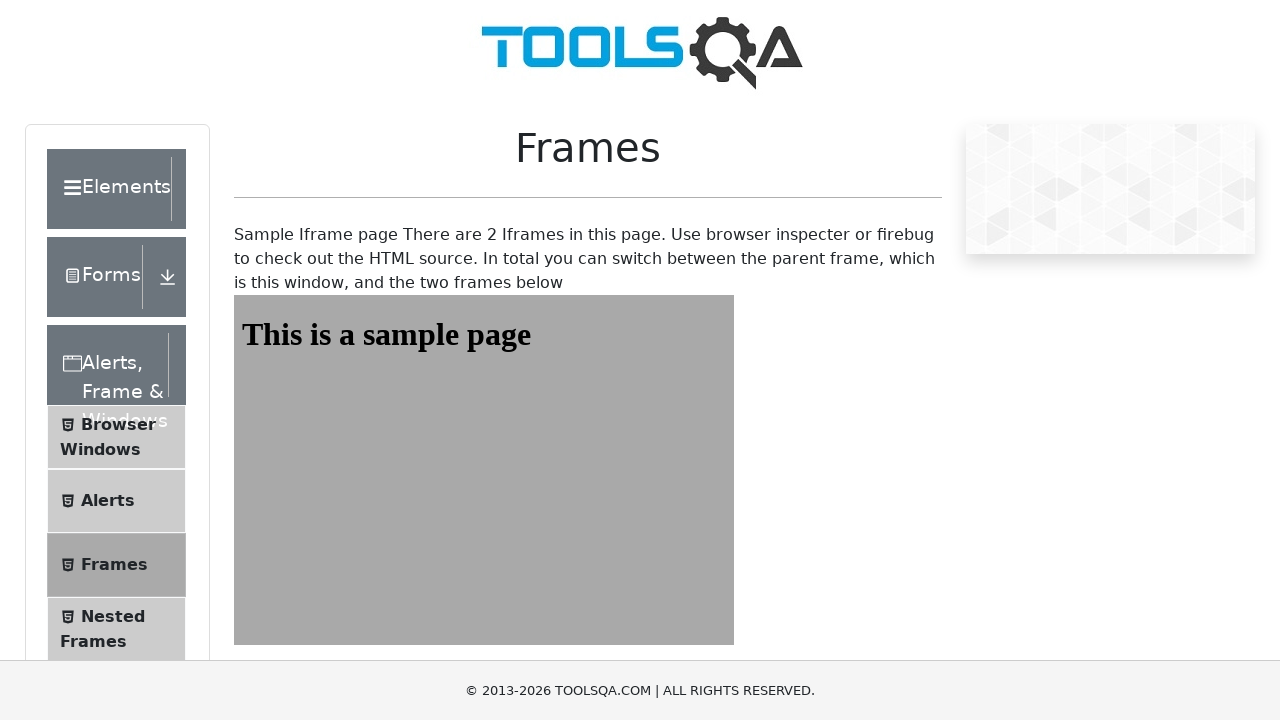

Header element is now visible and ready
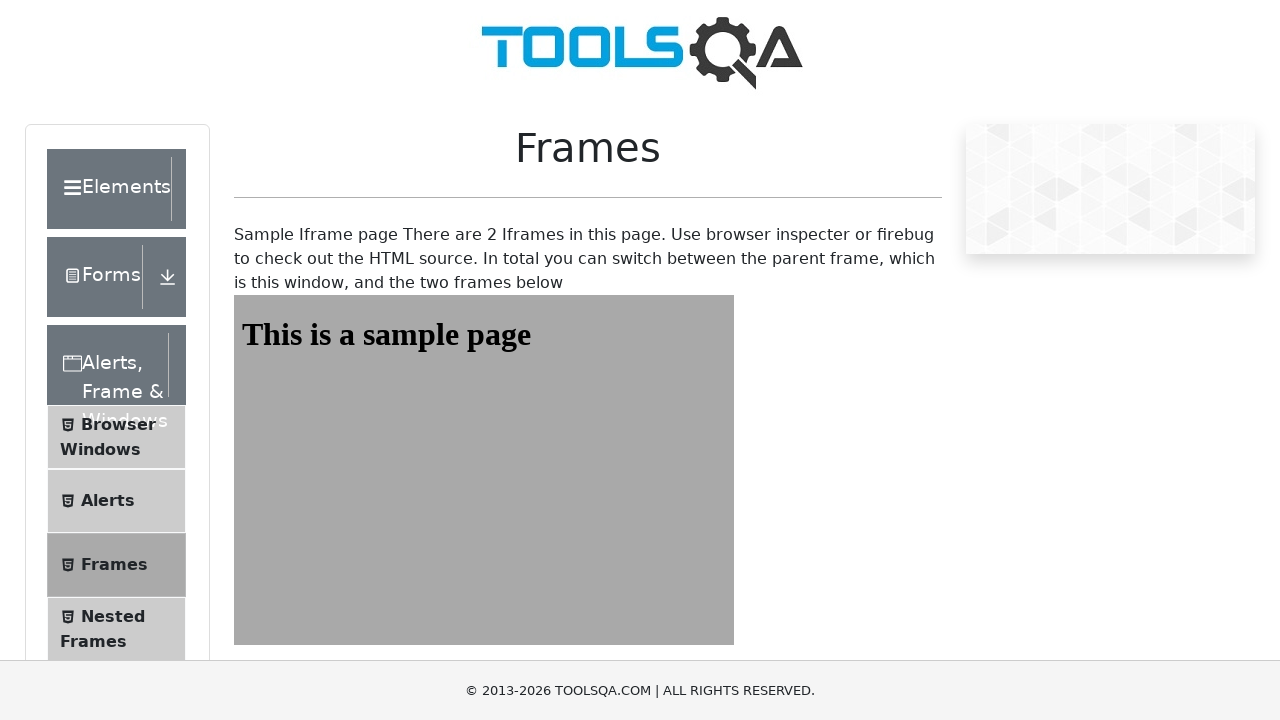

Retrieved header text: 'This is a sample page'
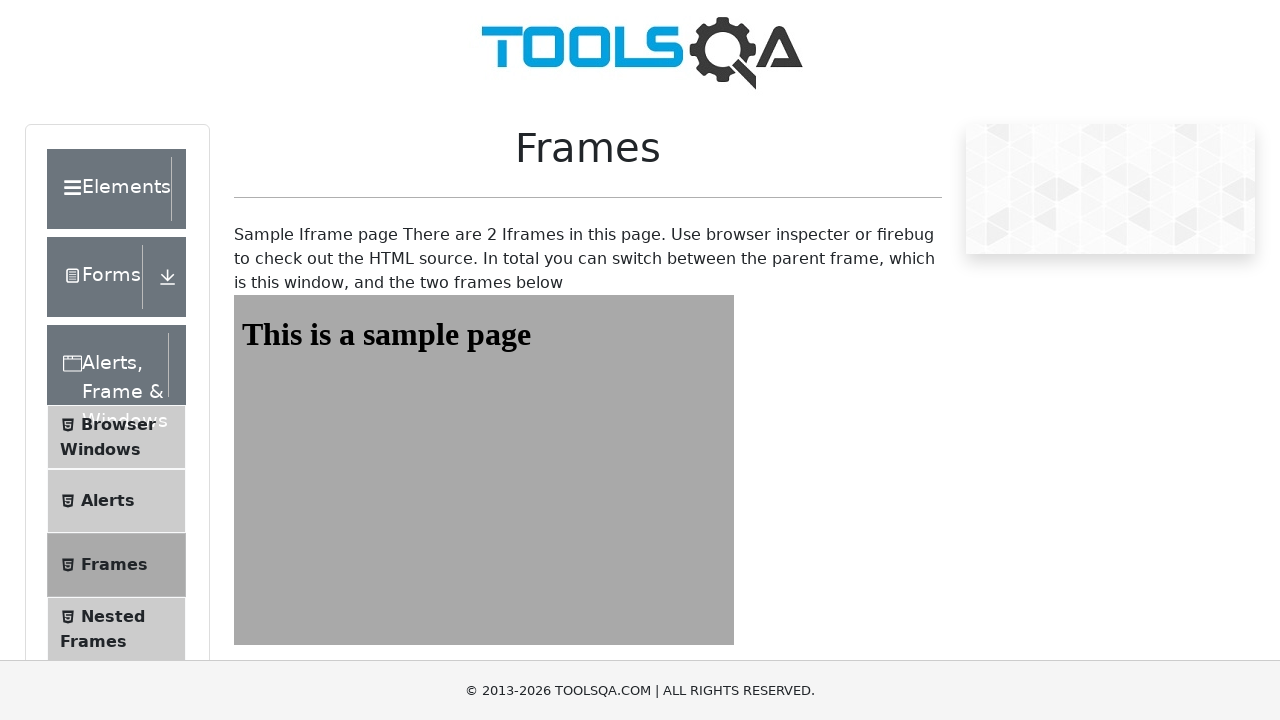

Printed header text to console
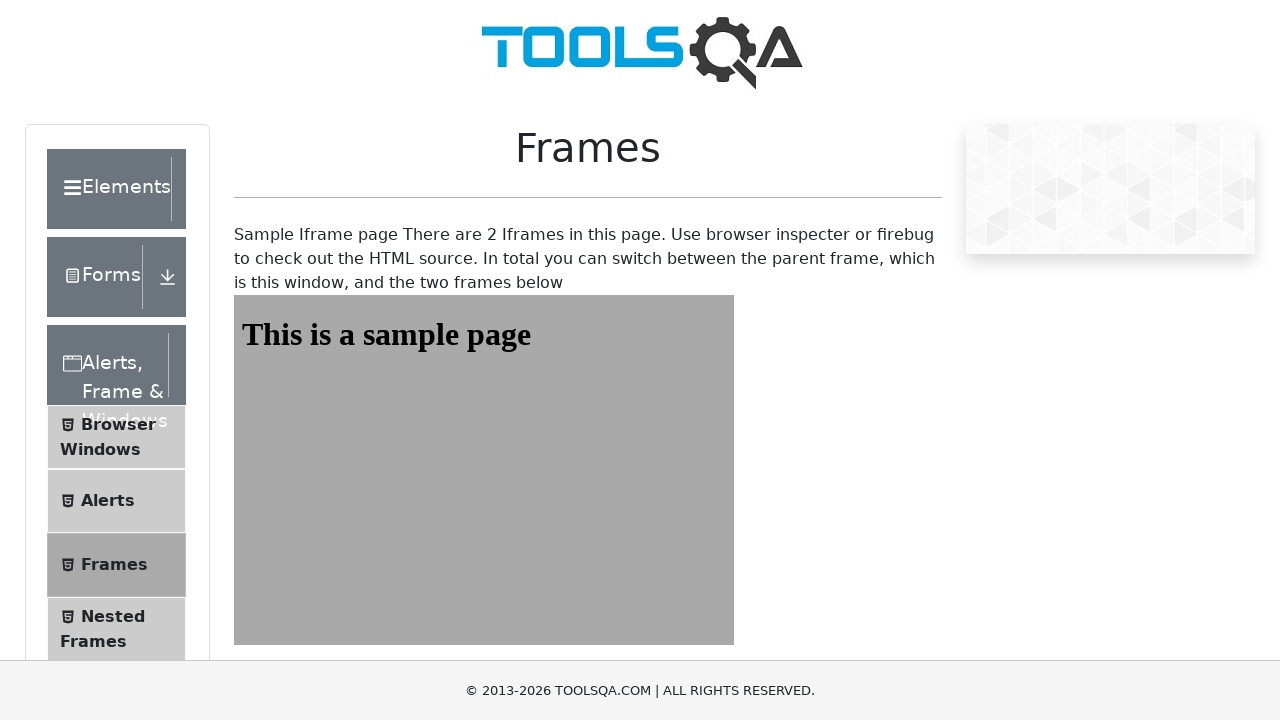

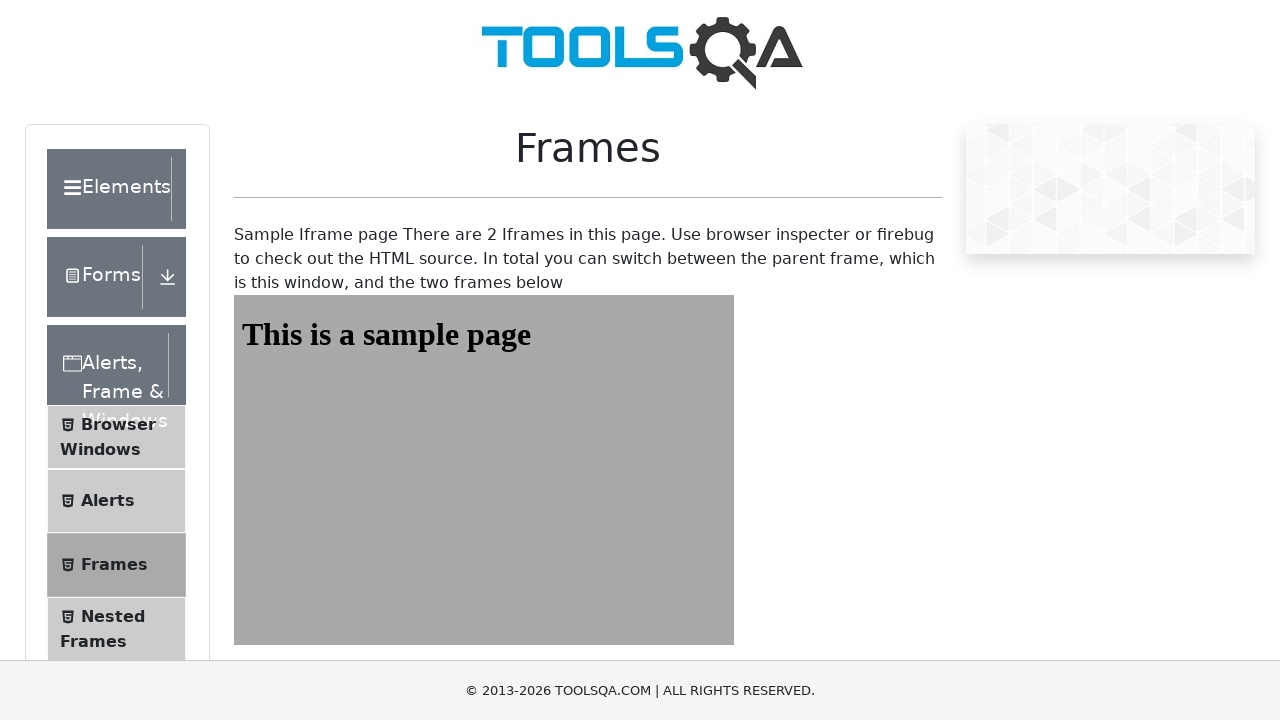